Tests clicking a custom radio button on a Google Form using JavaScript click and verifies the radio button becomes selected by checking its aria-checked attribute.

Starting URL: https://docs.google.com/forms/d/e/1FAIpQLSfiypnd69zhuDkjKgqvpID9kwO29UCzeCVrGGtbNPZXQok0jA/viewform

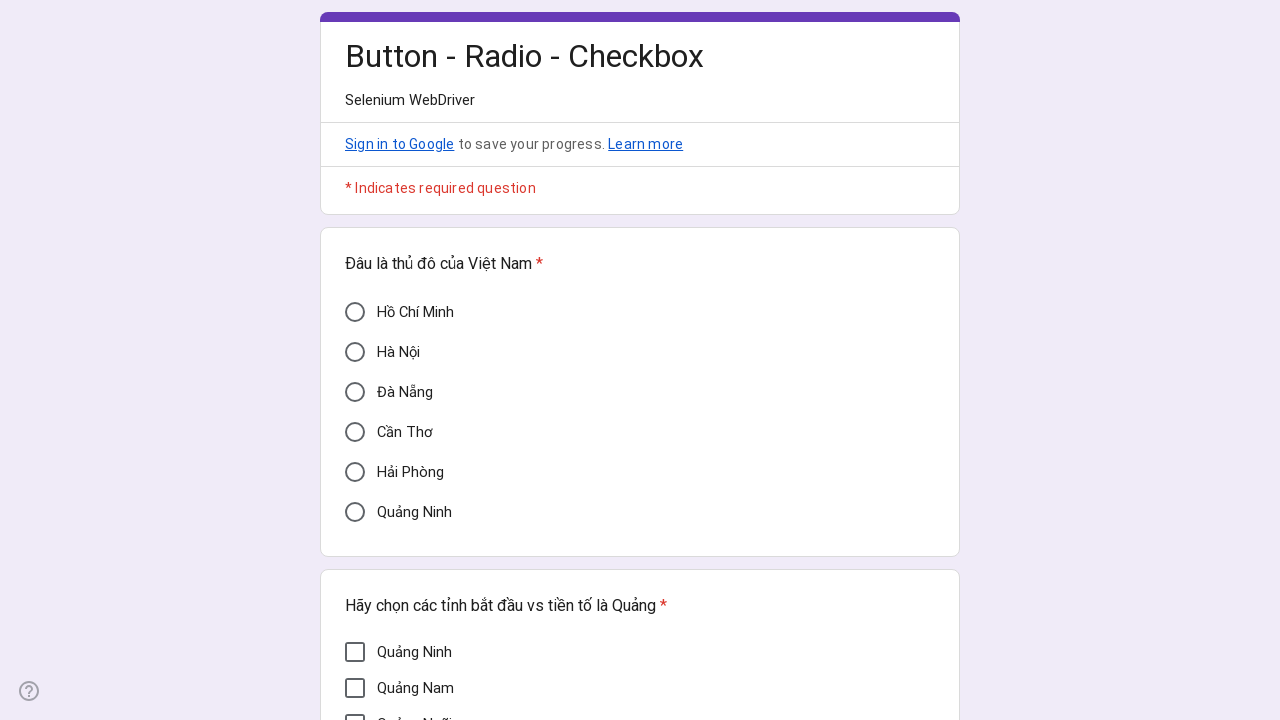

Waited for custom radio button 'Cần Thơ' to load on the Google Form
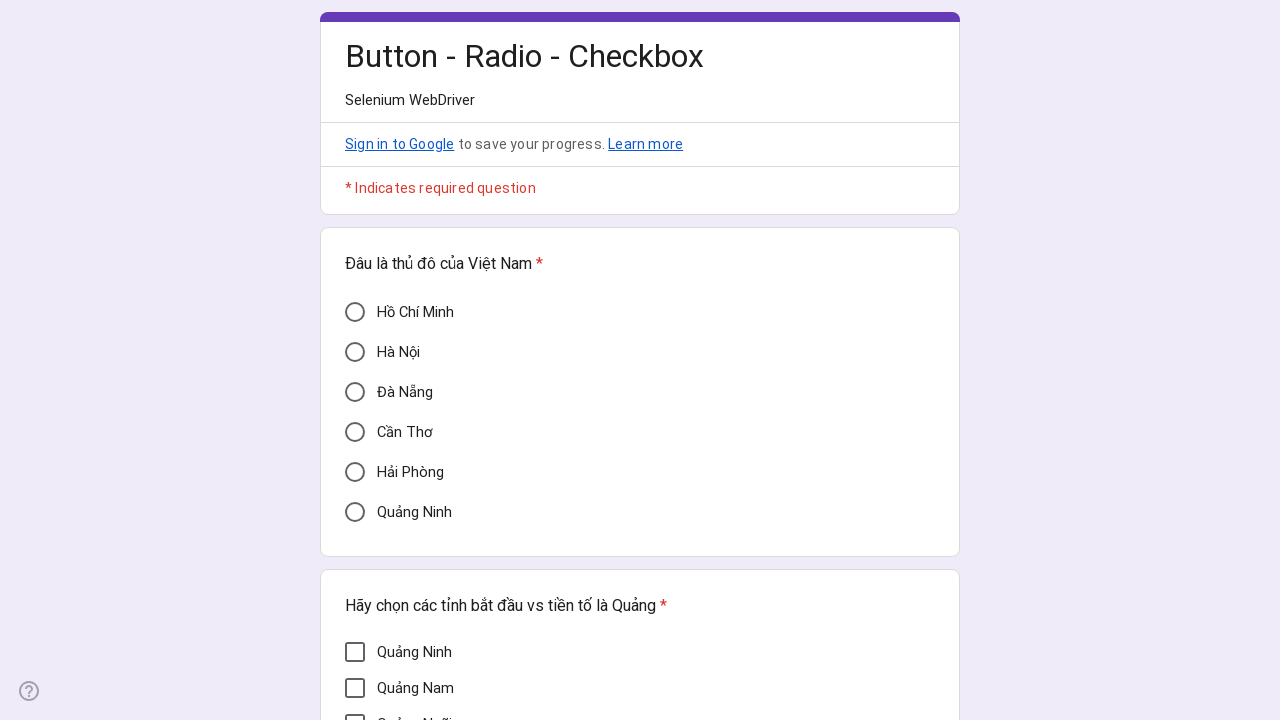

Clicked the custom radio button 'Cần Thơ' using force click at (355, 432) on //div[@aria-label='Cần Thơ']
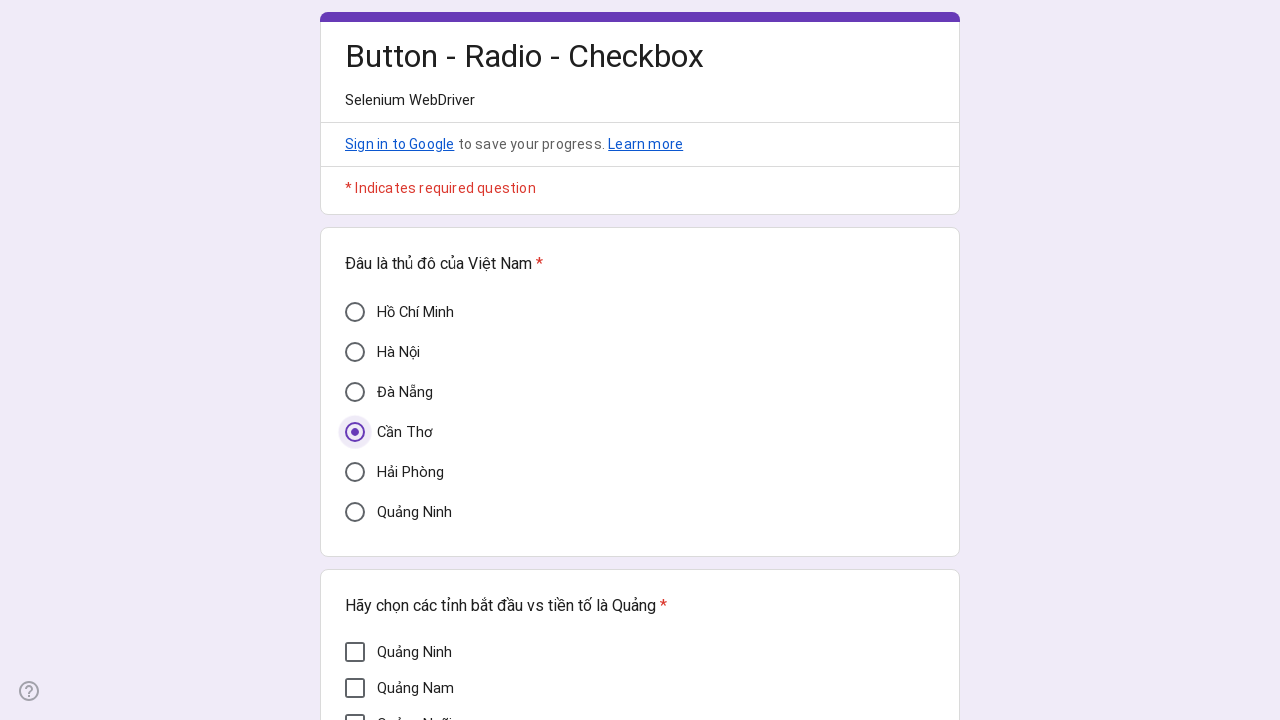

Verified that the radio button 'Cần Thơ' is selected by checking aria-checked attribute equals 'true'
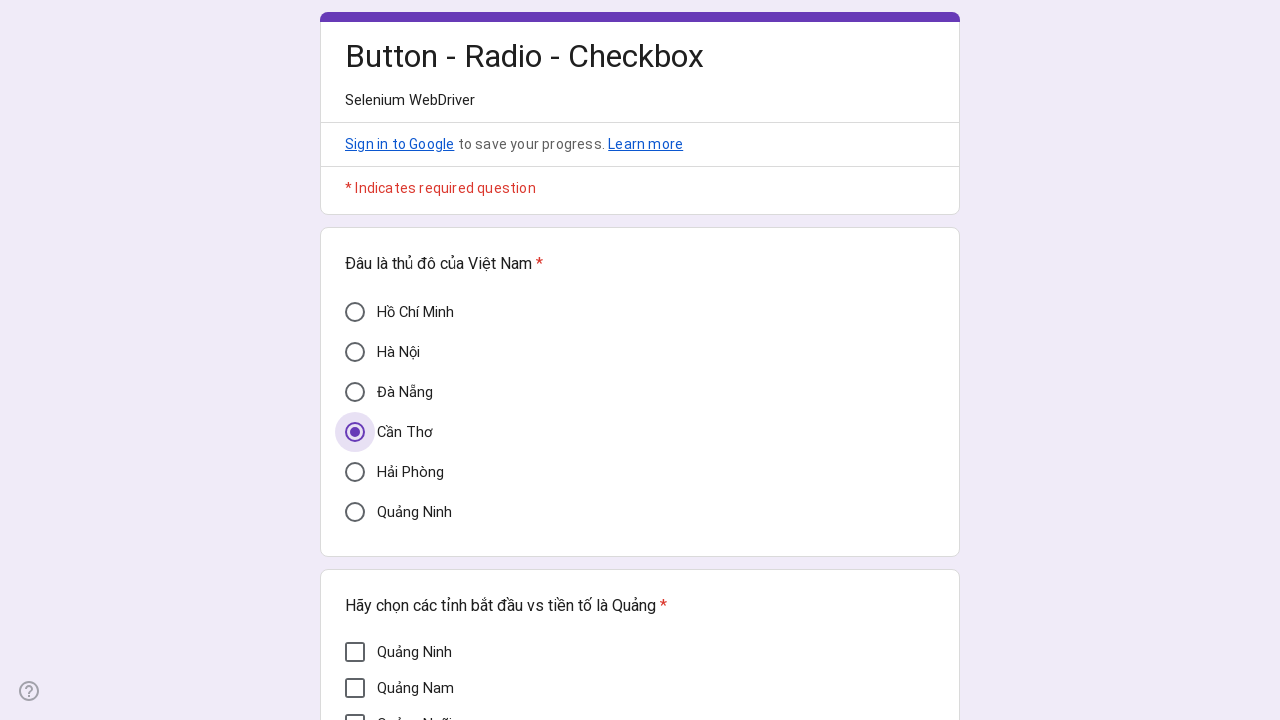

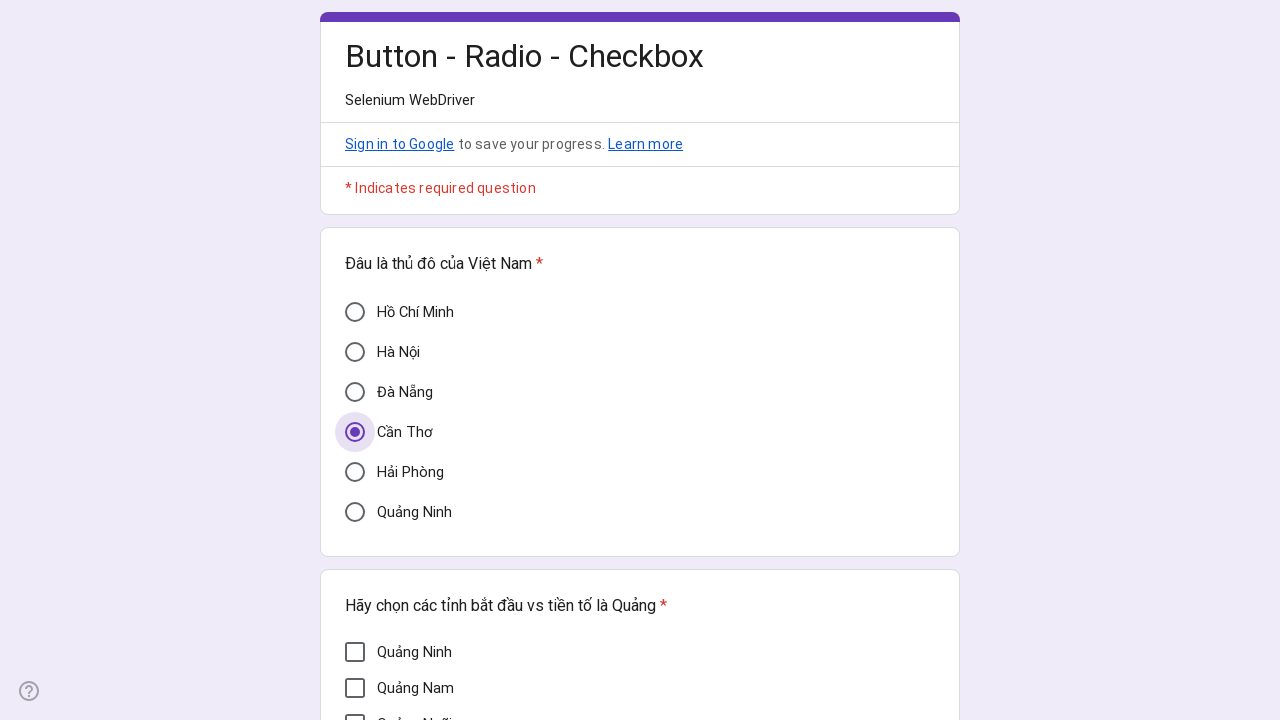